Tests a dropdown-based calendar picker by selecting month, year from dropdowns and then clicking a specific day

Starting URL: https://www.hyrtutorials.com/p/calendar-practice.html

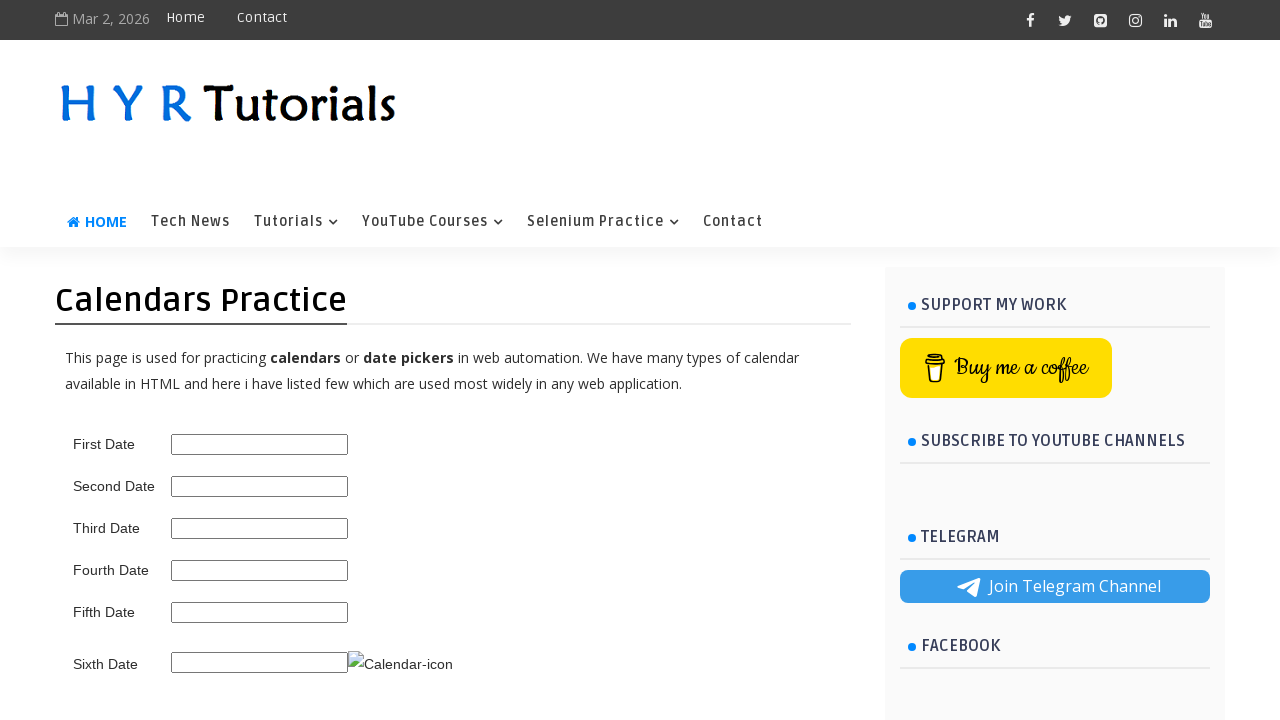

Clicked on the third date picker to open calendar at (260, 528) on #third_date_picker
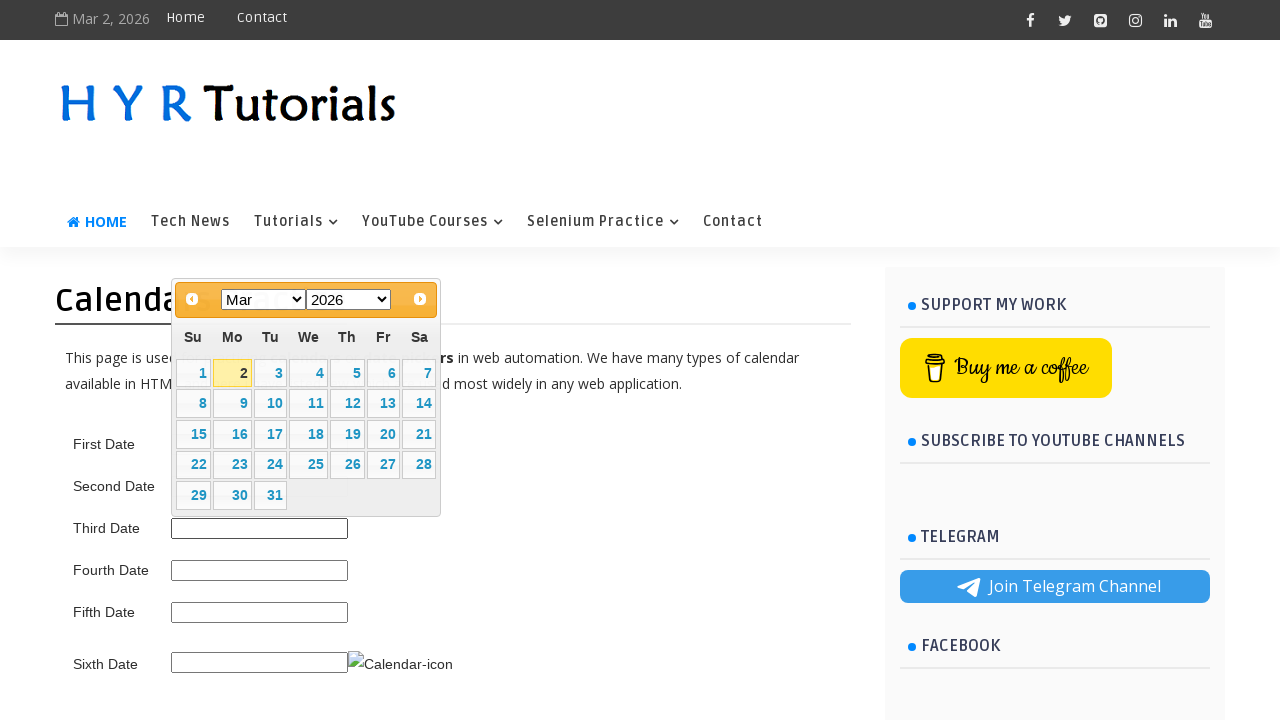

Selected May from the month dropdown on [data-handler='selectMonth']
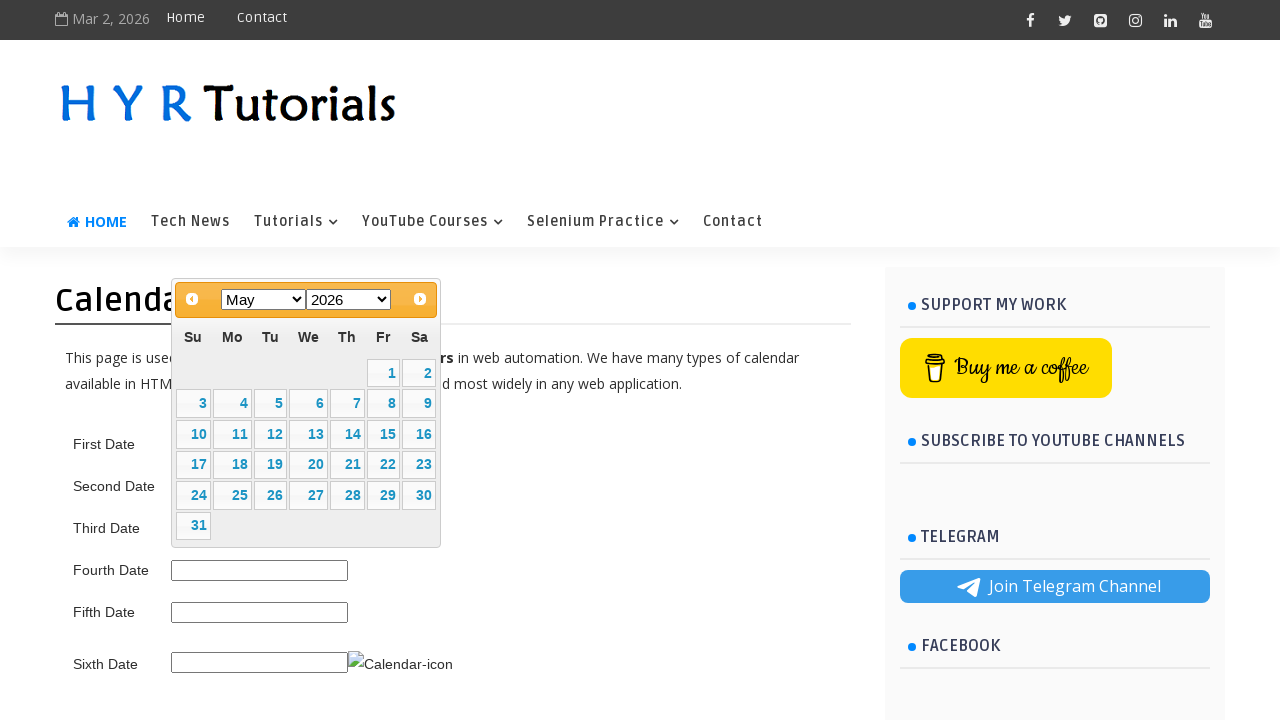

Selected 2026 from the year dropdown on [data-handler='selectYear']
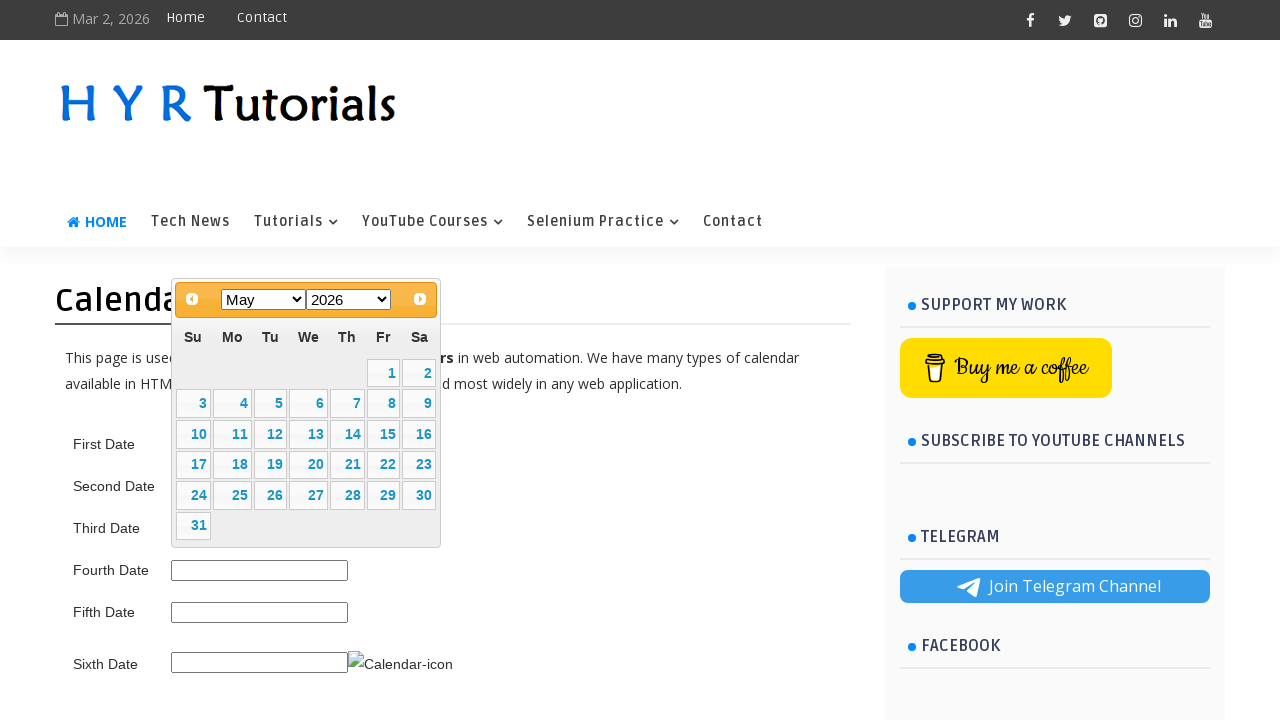

Clicked on day 3 in the calendar at (193, 404) on xpath=//table[@class='ui-datepicker-calendar']//td[@data-handler='selectDay']/a[
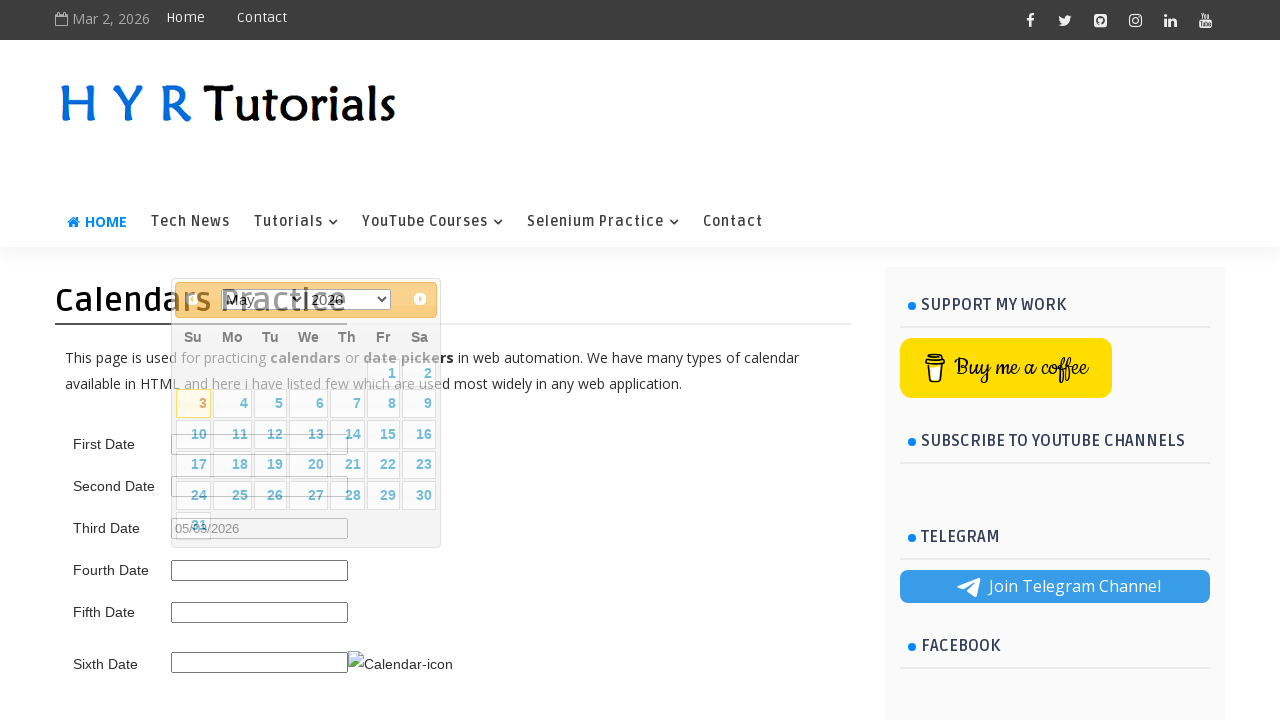

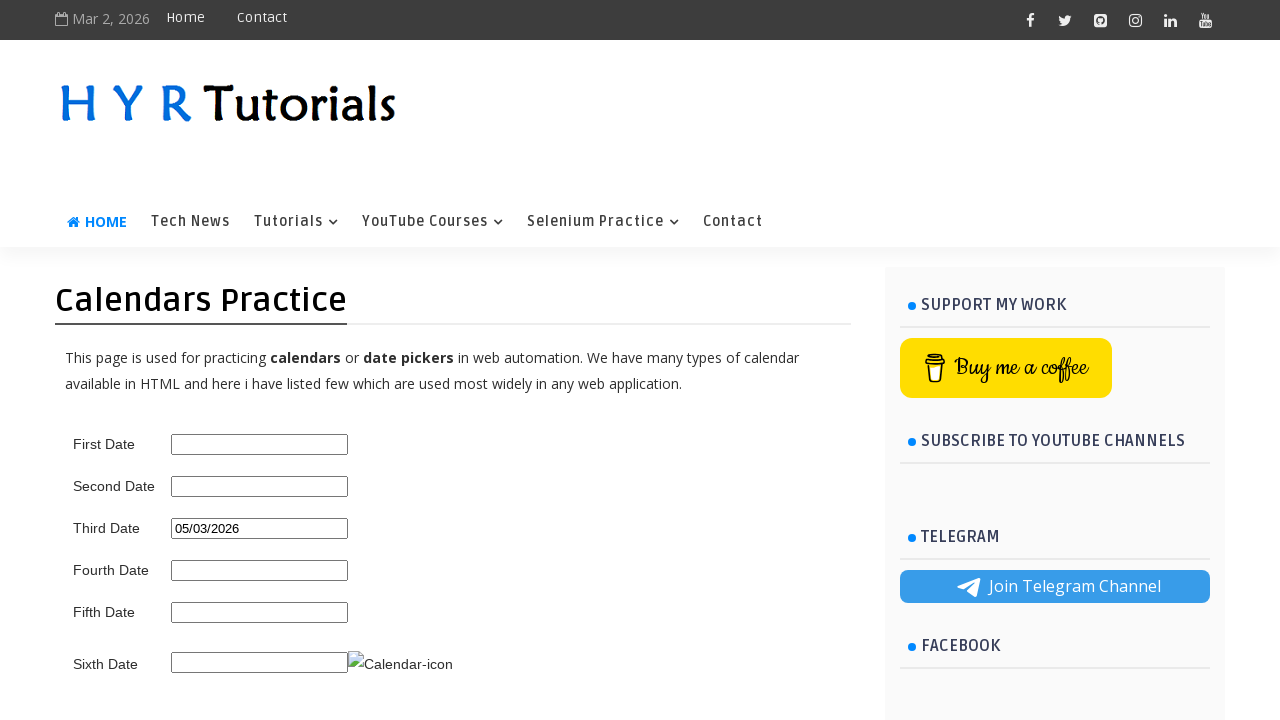